Tests navigation to Browse Languages and back to Start page, verifying the welcome message

Starting URL: http://www.99-bottles-of-beer.net/

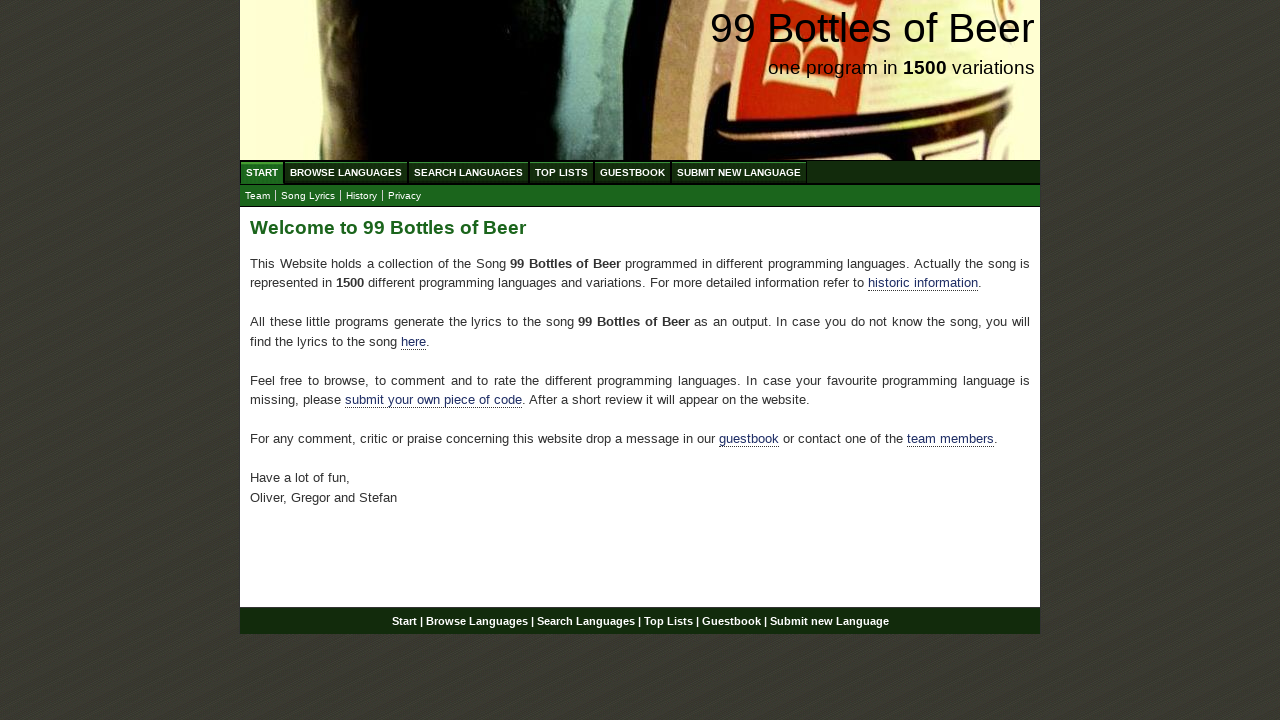

Clicked on Browse Languages link at (346, 172) on #wrap #navigation #menu li a[href='/abc.html']
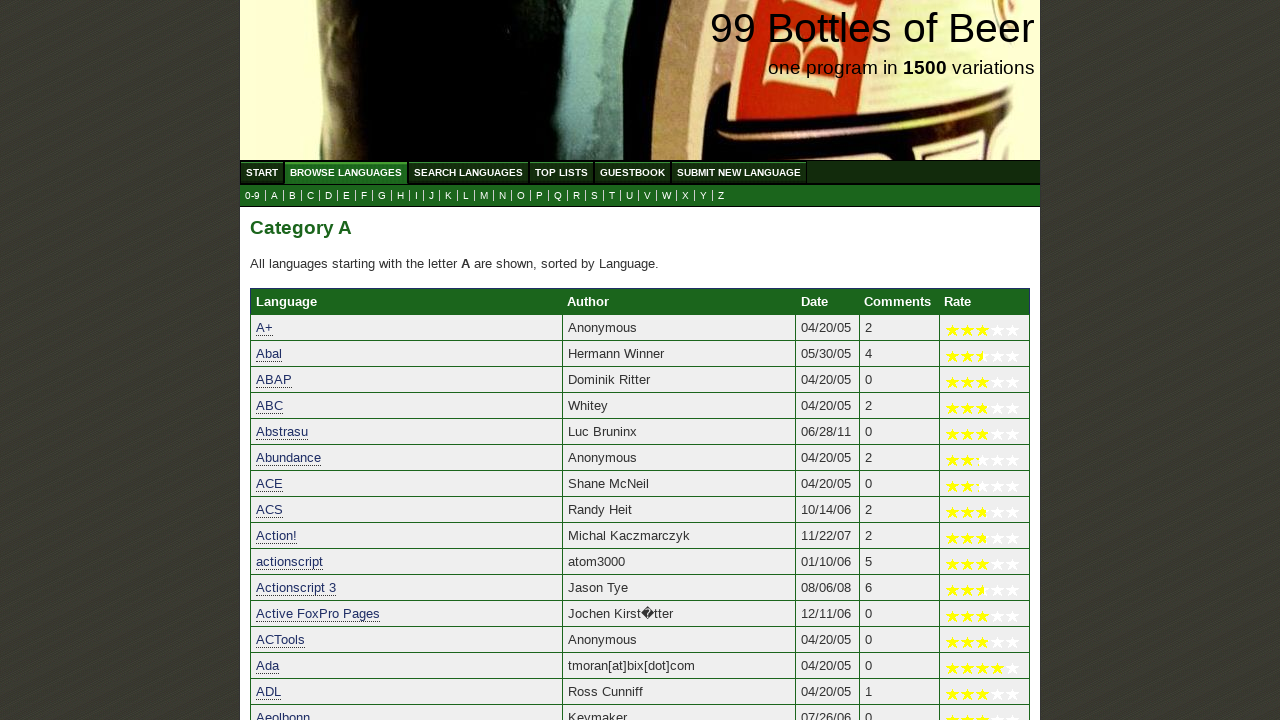

Clicked on Start link to navigate back to home page at (262, 172) on #wrap #navigation #menu li a[href='/']
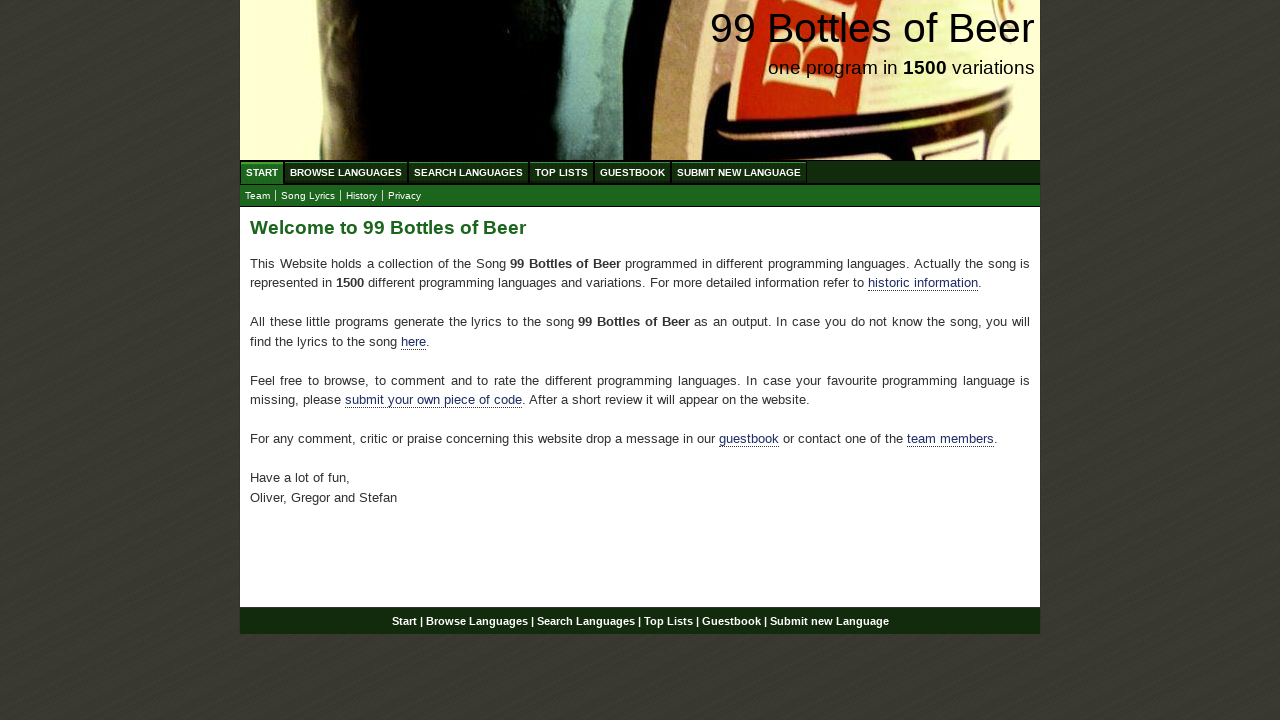

Retrieved welcome message text from home page
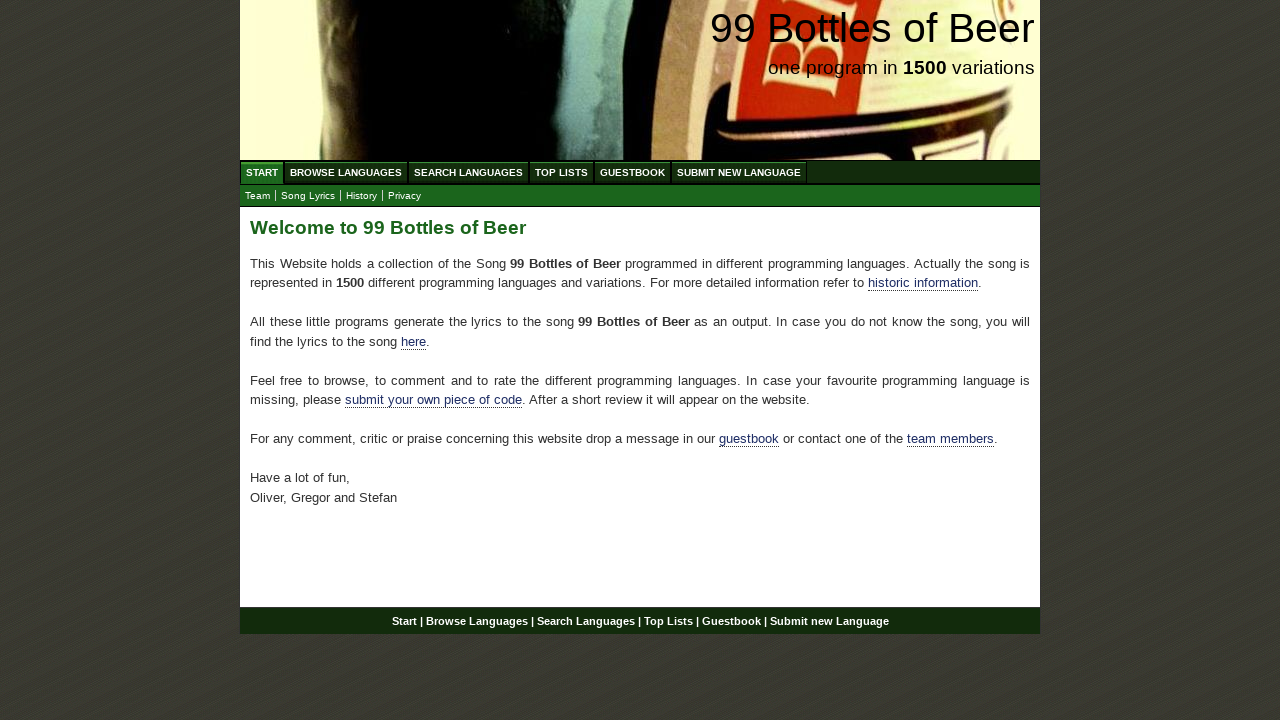

Verified welcome message is 'Welcome to 99 Bottles of Beer'
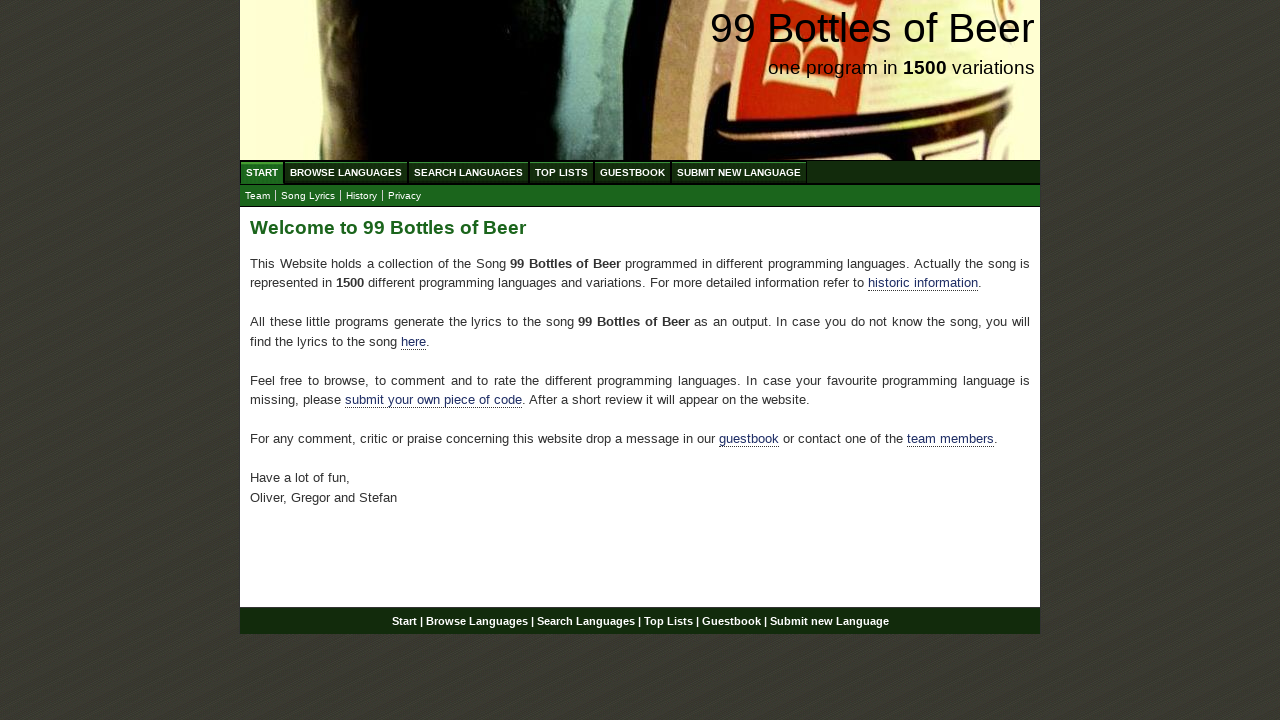

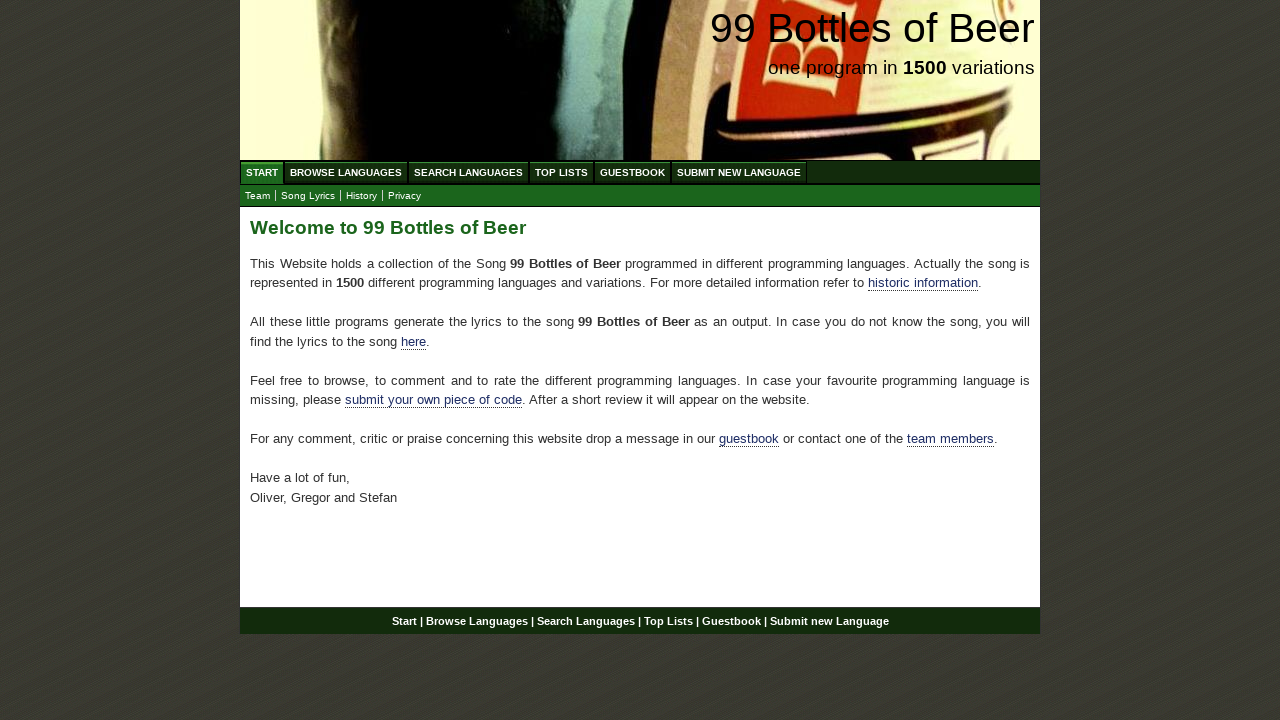